Tests selecting "Never" as paste expiration option in the Pastebin home page dropdown

Starting URL: https://pastebin.com

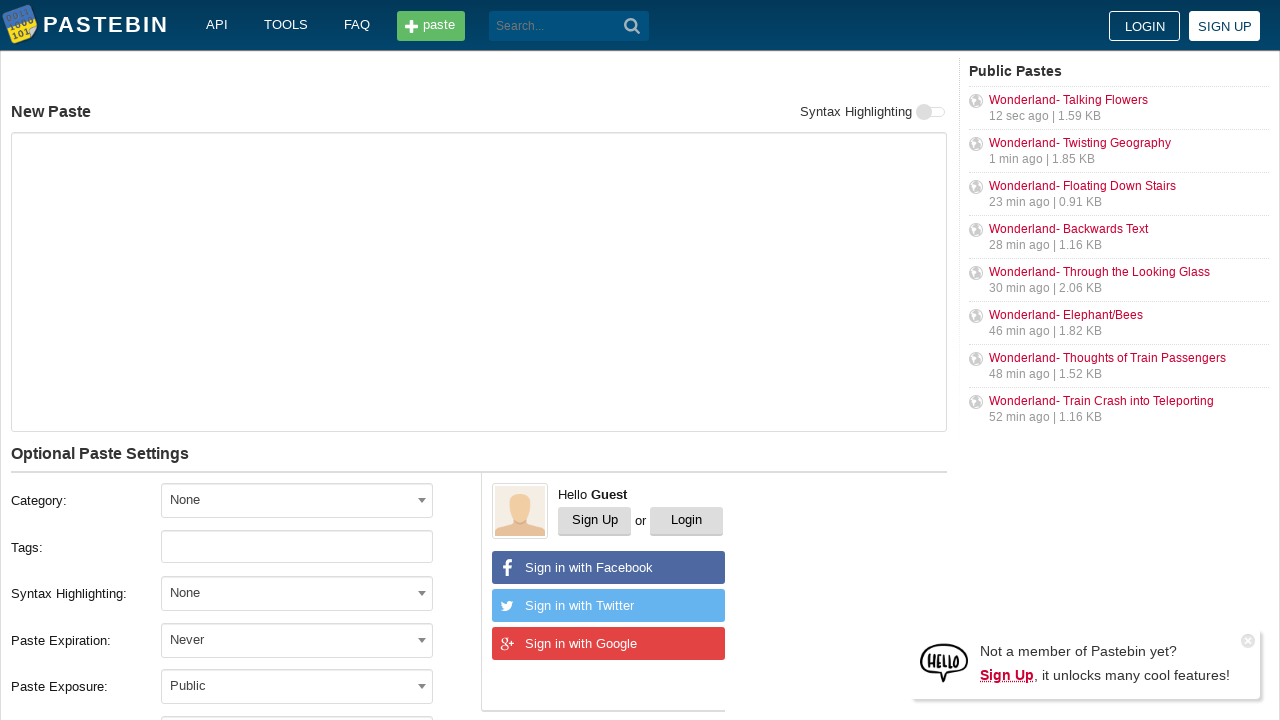

Clicked on Paste Expiration dropdown at (311, 640) on xpath=//label[text()='Paste Expiration:']/following-sibling::div
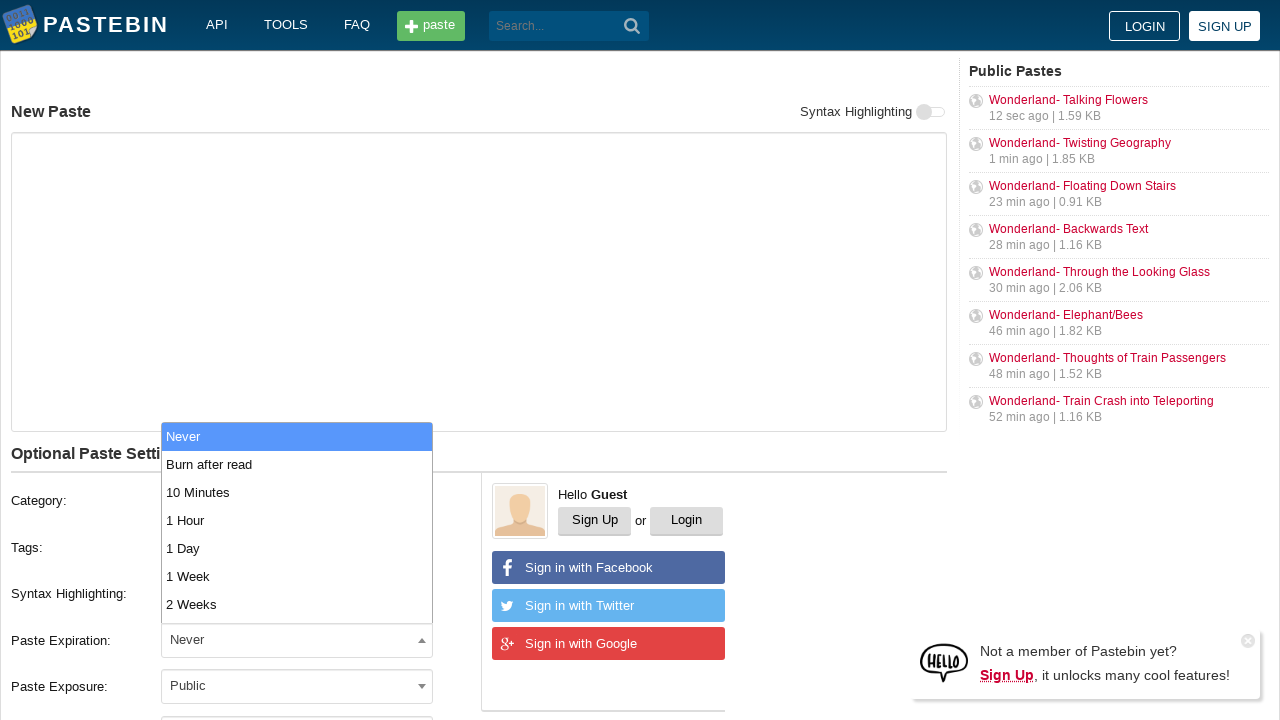

Selected 'Never' option from paste expiration dropdown at (297, 436) on xpath=//span[@class='select2-results']//li[text()='Never']
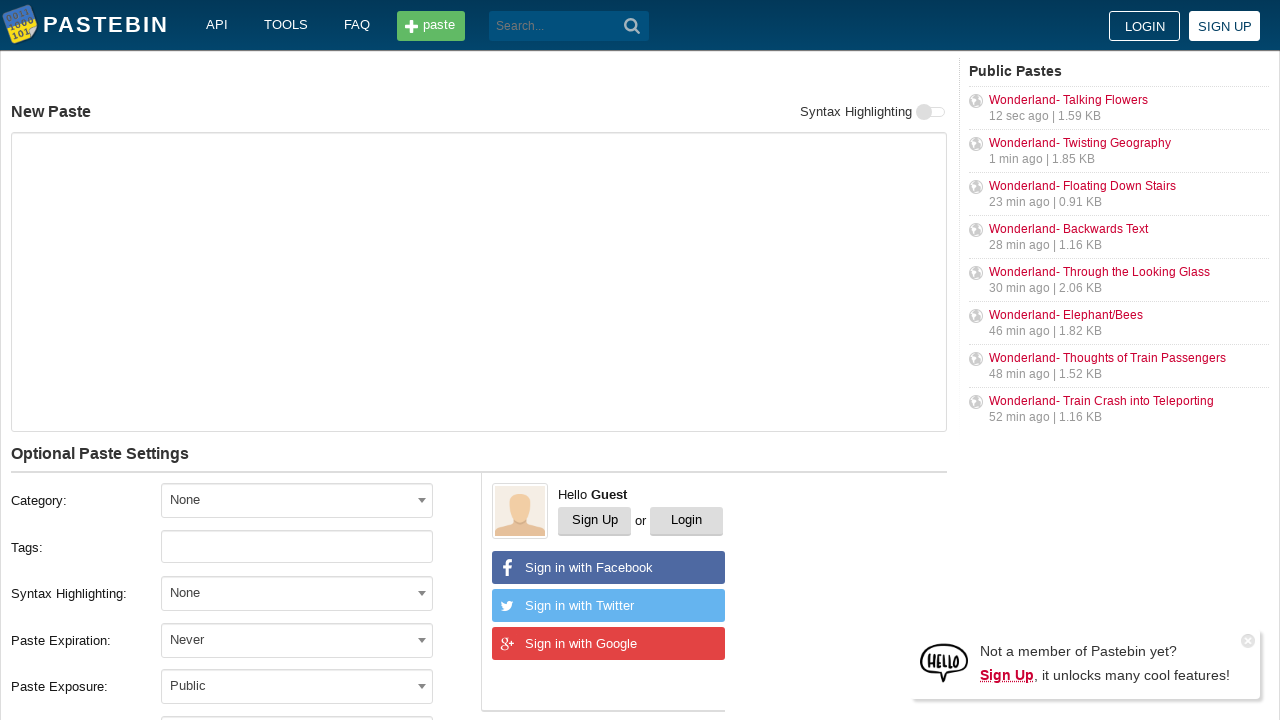

Verified that 'Never' paste expiration option was selected
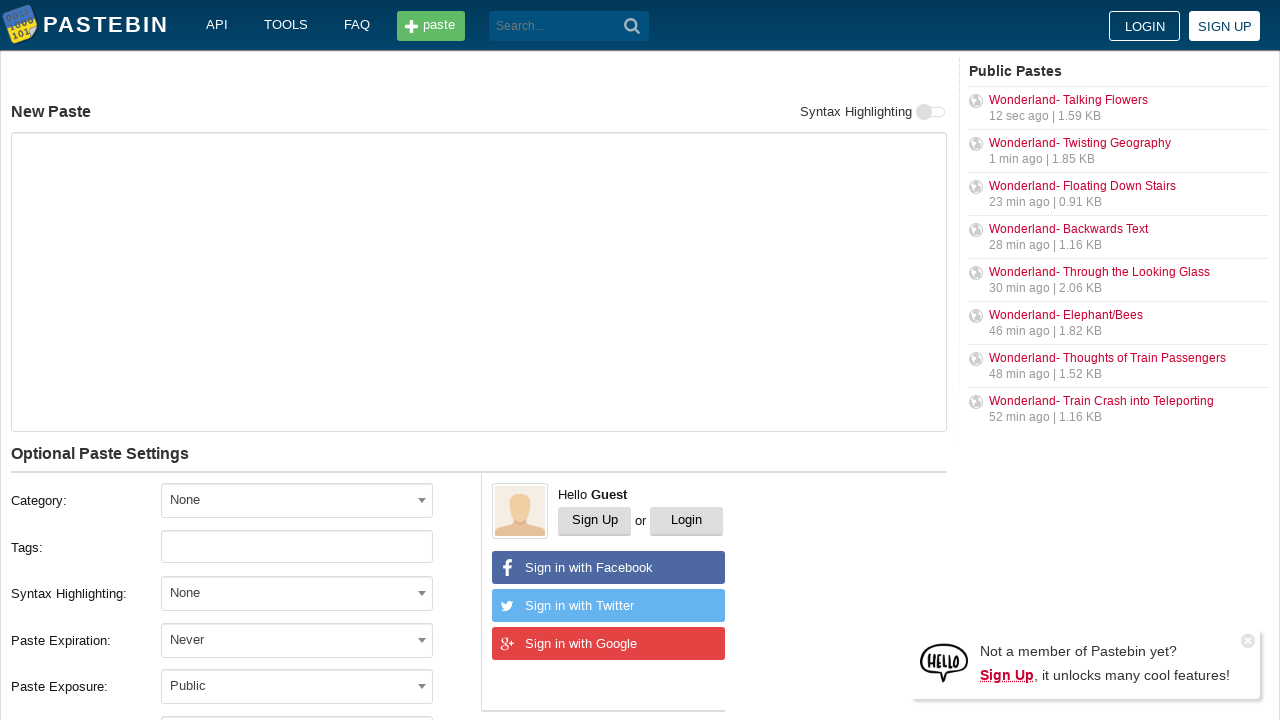

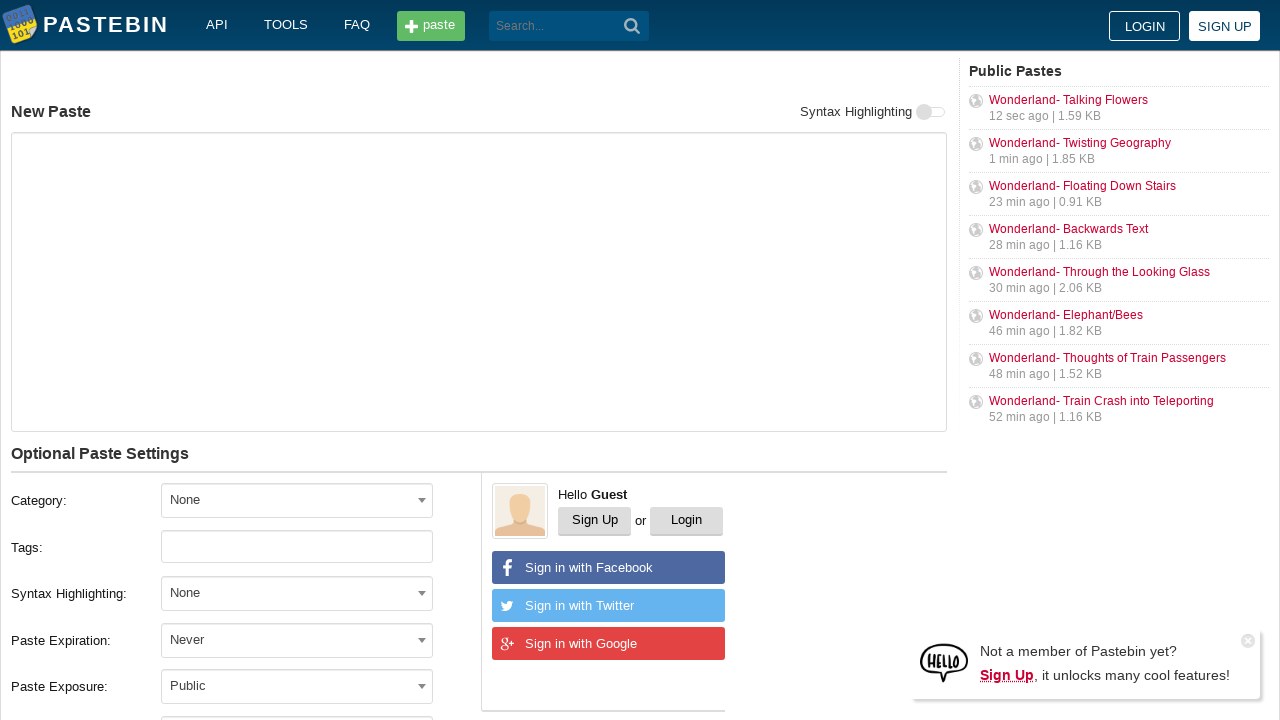